Tests that clear completed button is hidden when no items are completed

Starting URL: https://demo.playwright.dev/todomvc

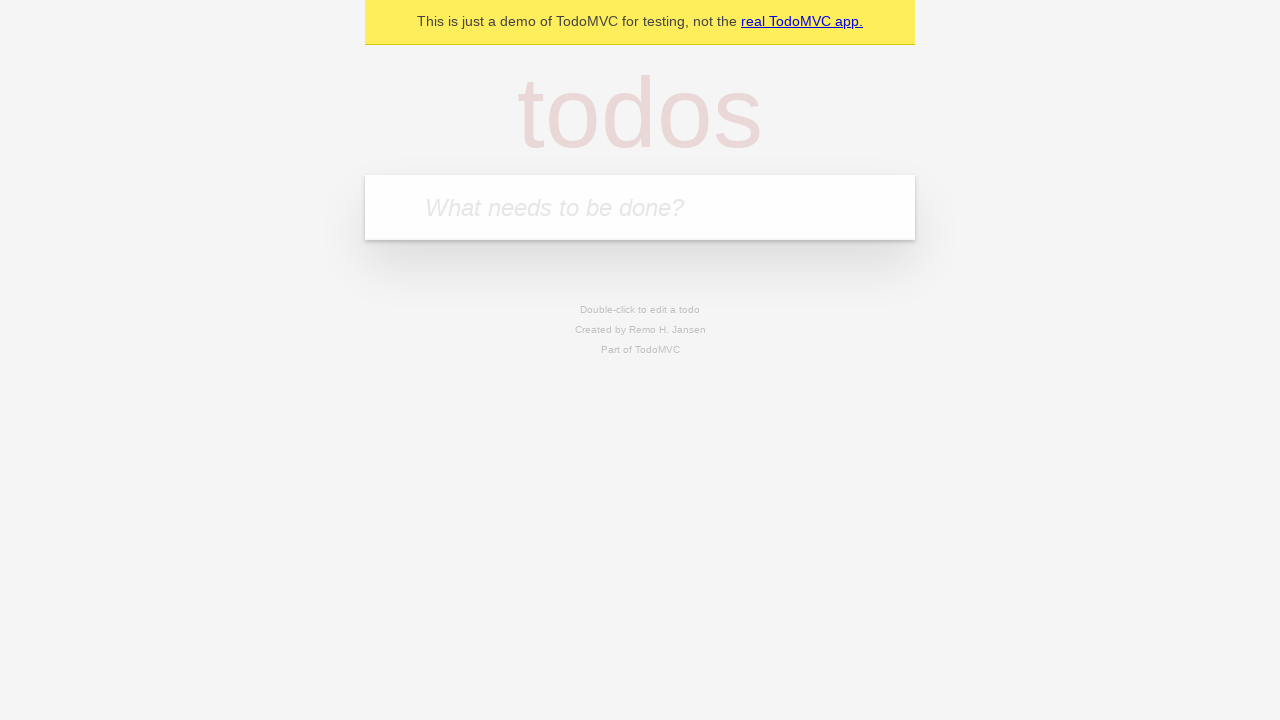

Filled new todo field with 'buy some cheese' on .new-todo
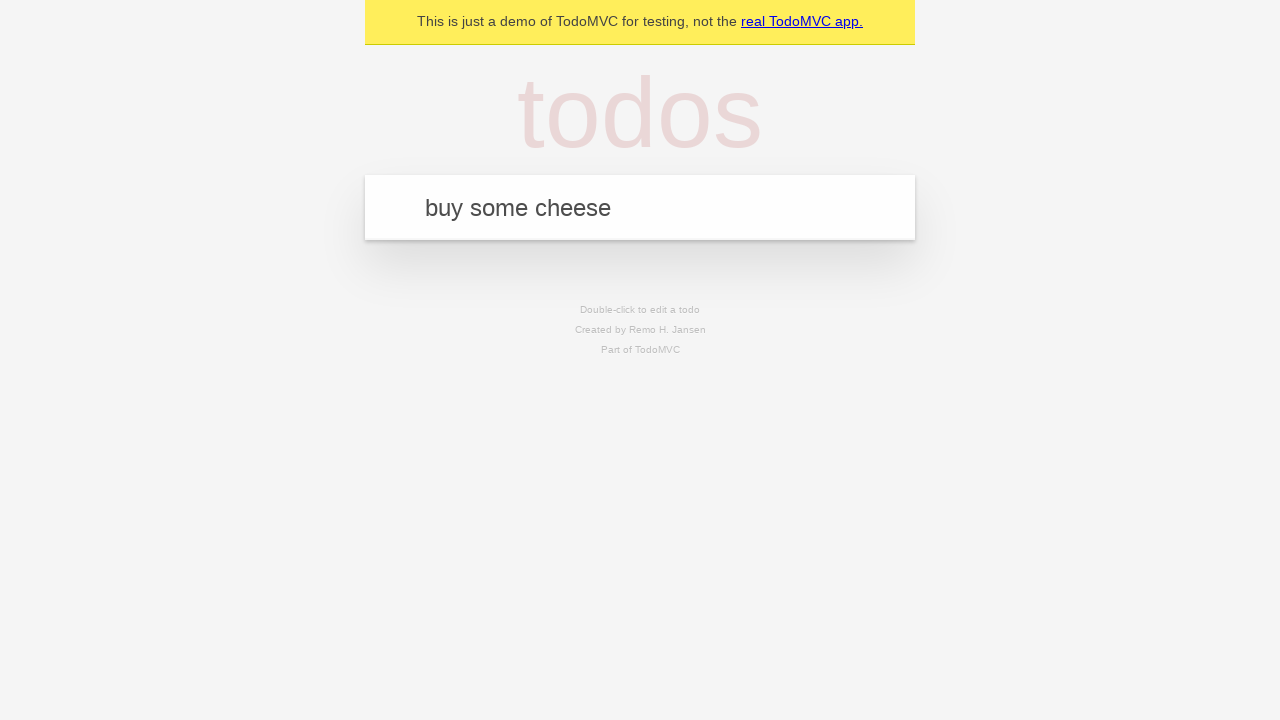

Pressed Enter to add 'buy some cheese' todo on .new-todo
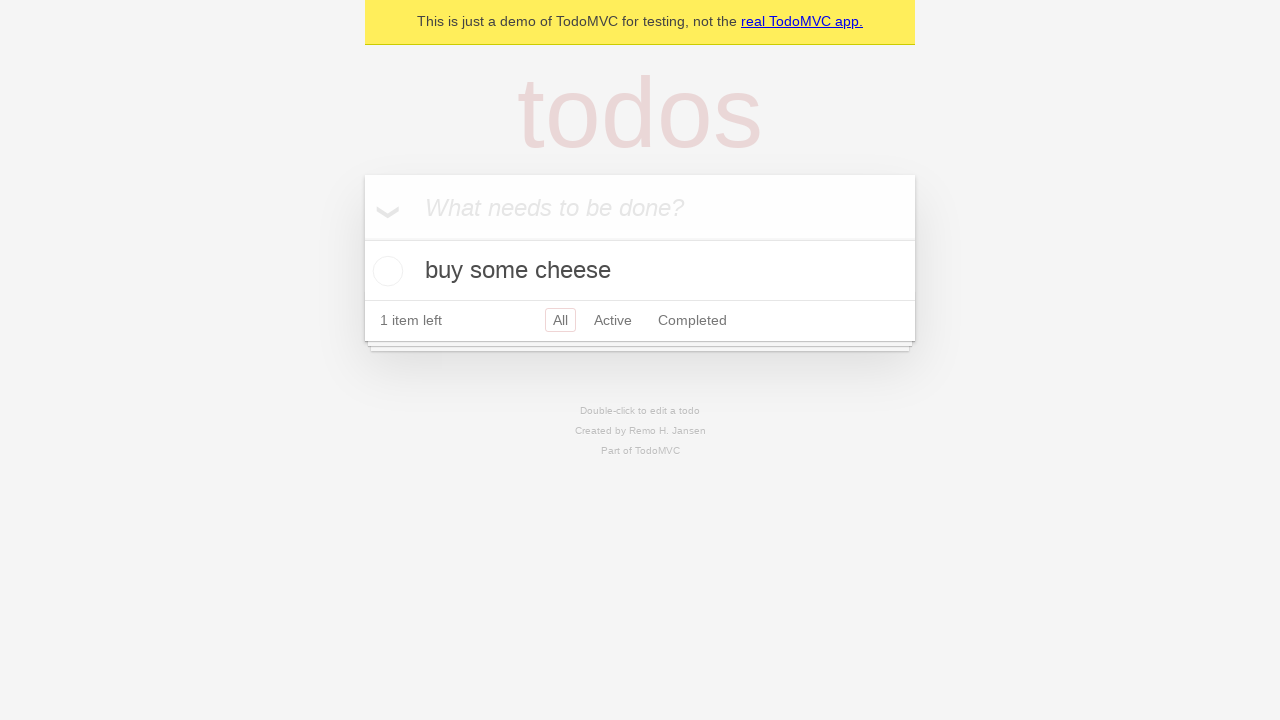

Filled new todo field with 'feed the cat' on .new-todo
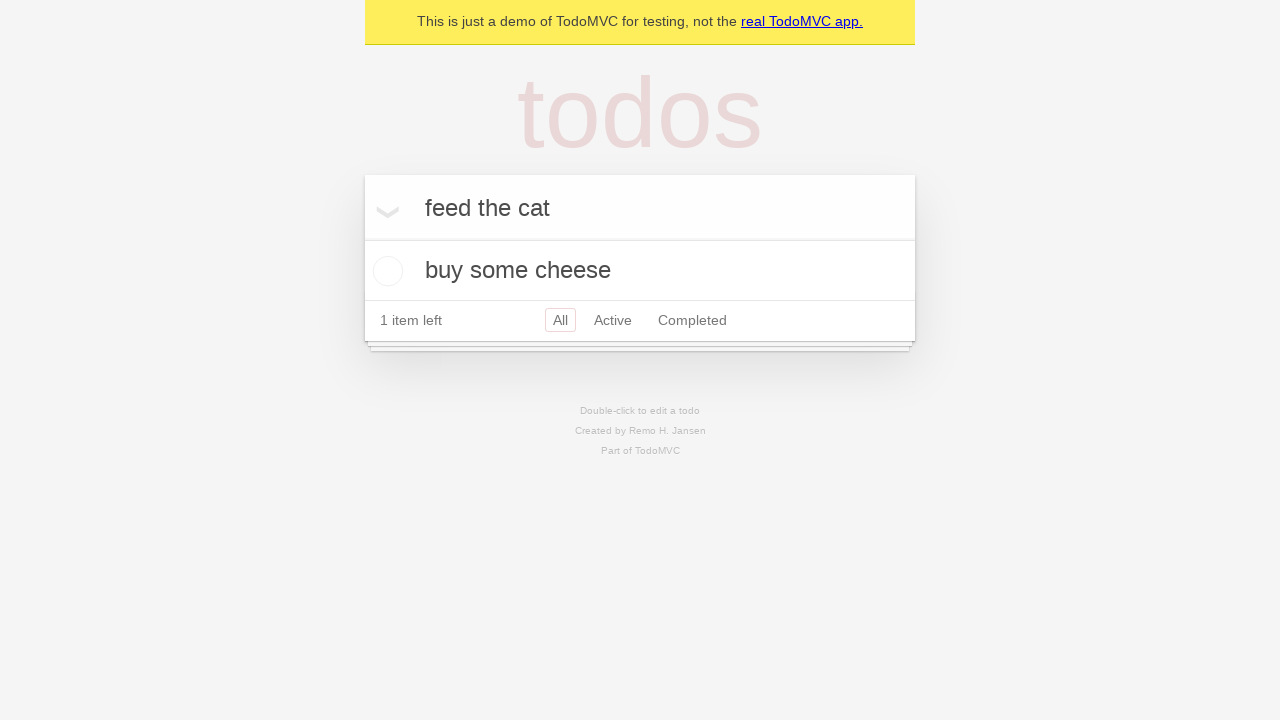

Pressed Enter to add 'feed the cat' todo on .new-todo
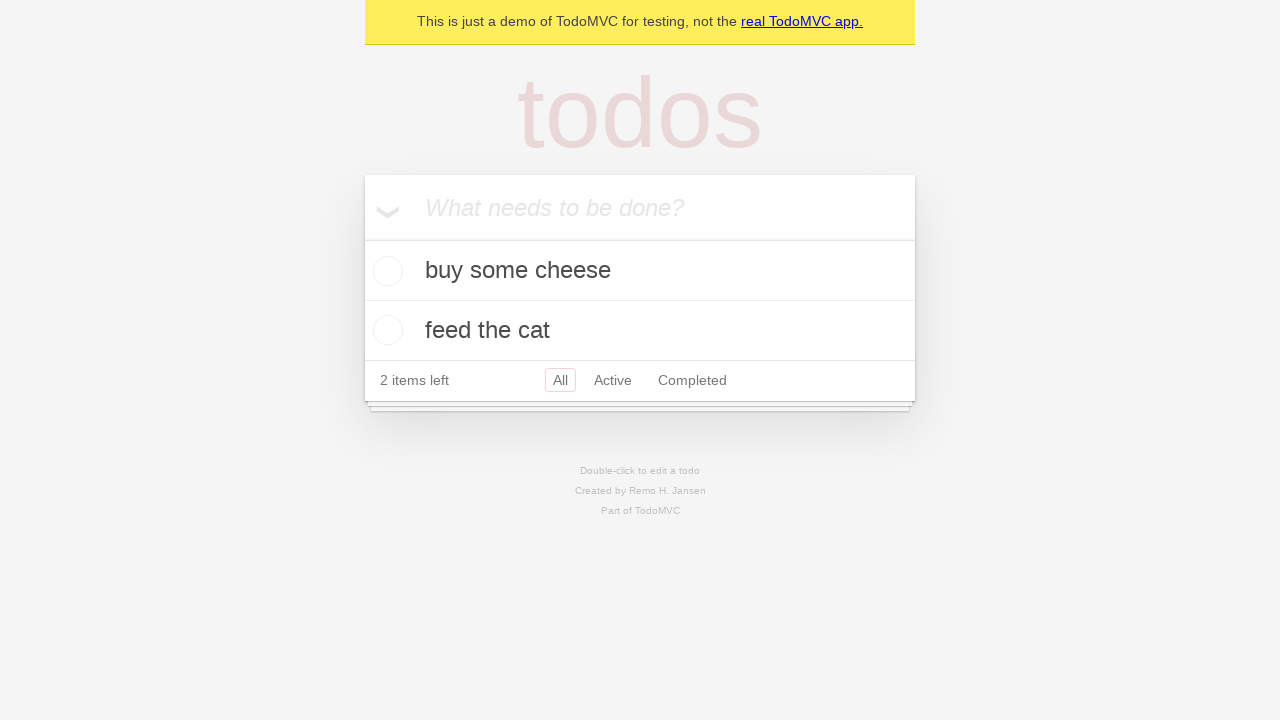

Filled new todo field with 'book a doctors appointment' on .new-todo
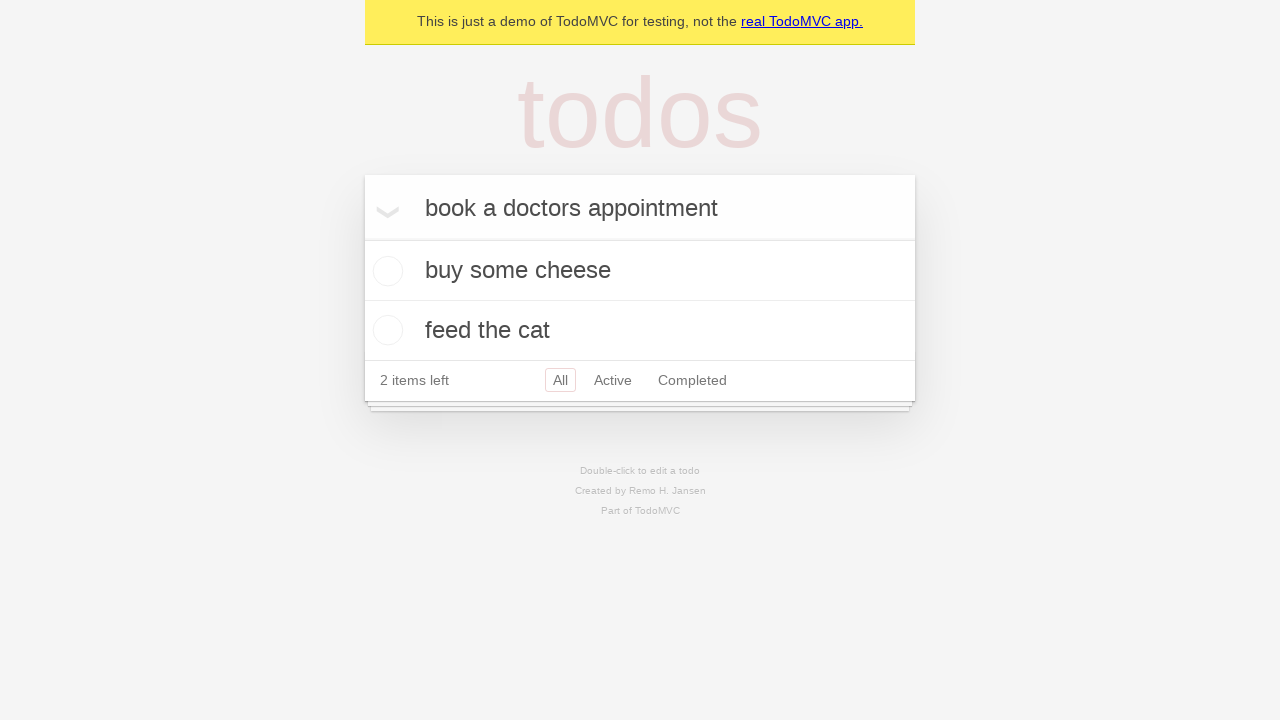

Pressed Enter to add 'book a doctors appointment' todo on .new-todo
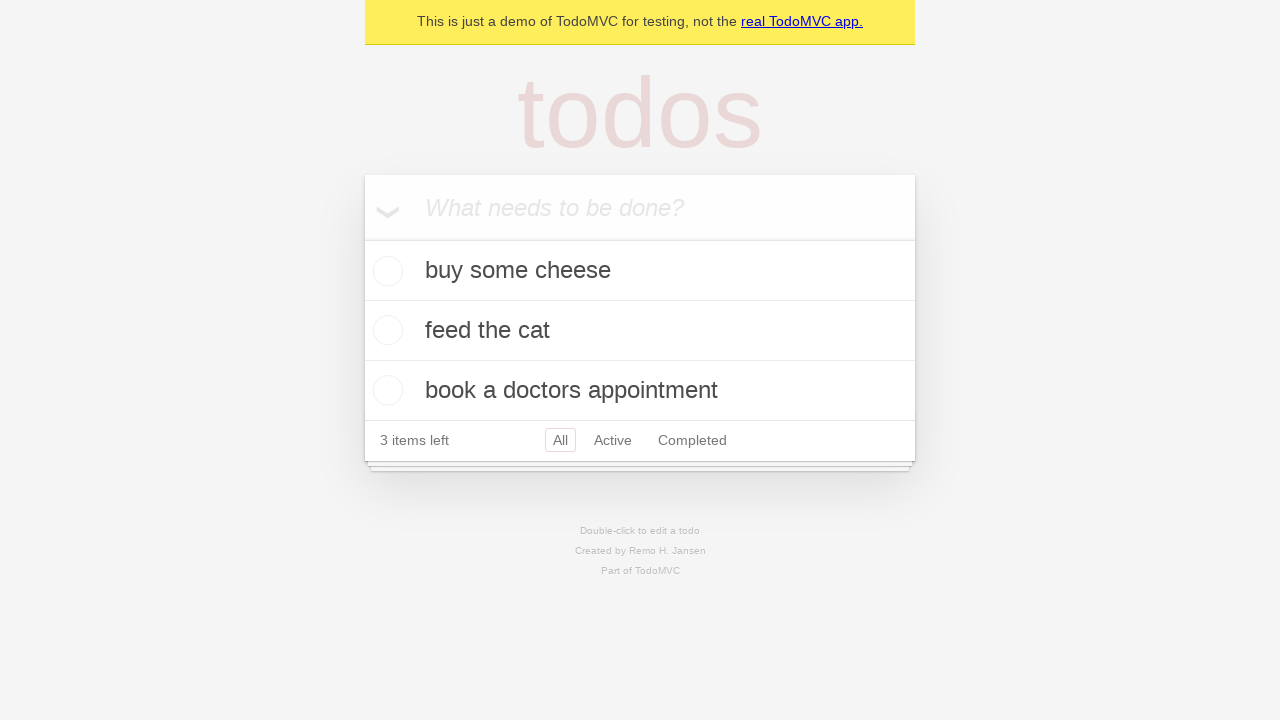

Checked the first todo item at (385, 271) on .todo-list li .toggle >> nth=0
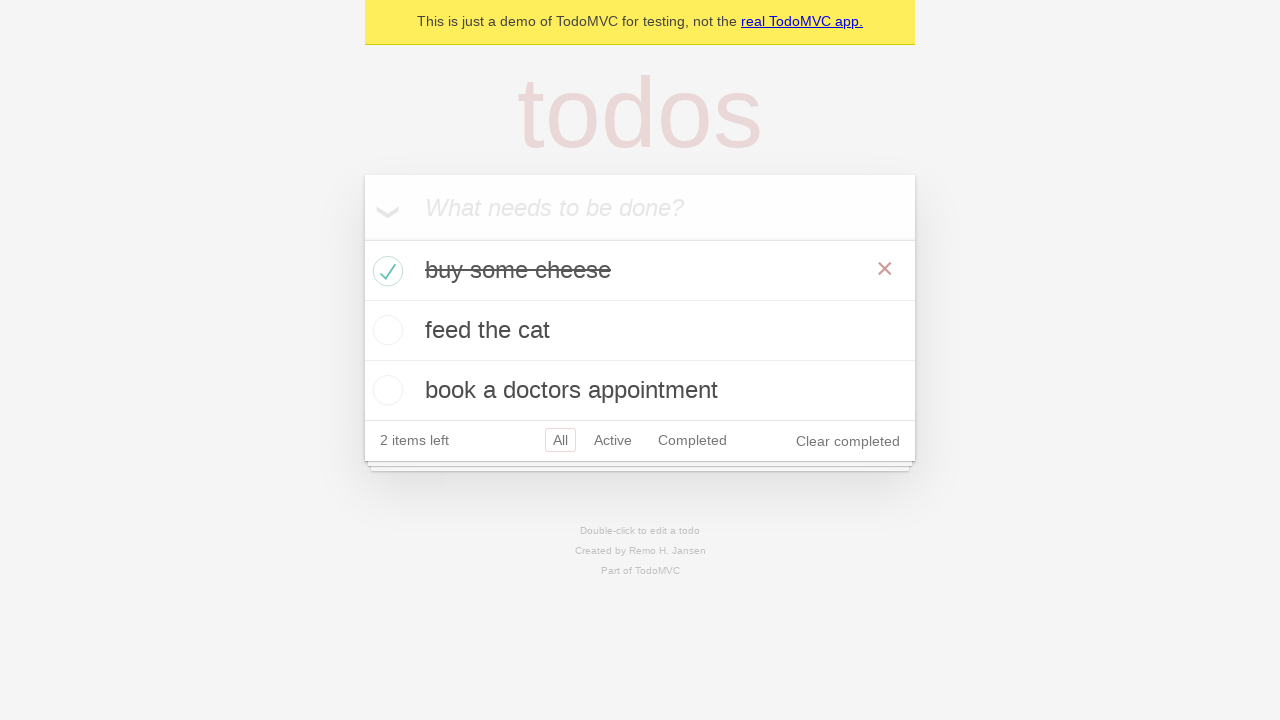

Clicked clear completed button to remove completed todos at (848, 441) on .clear-completed
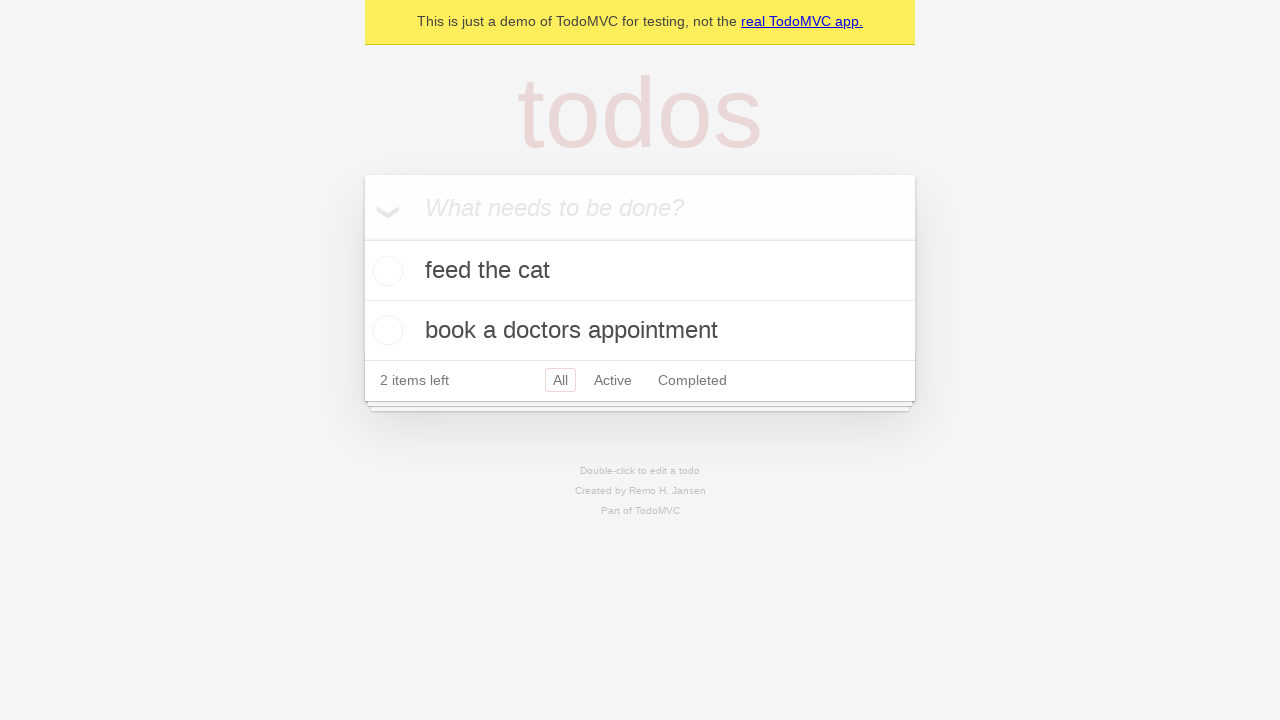

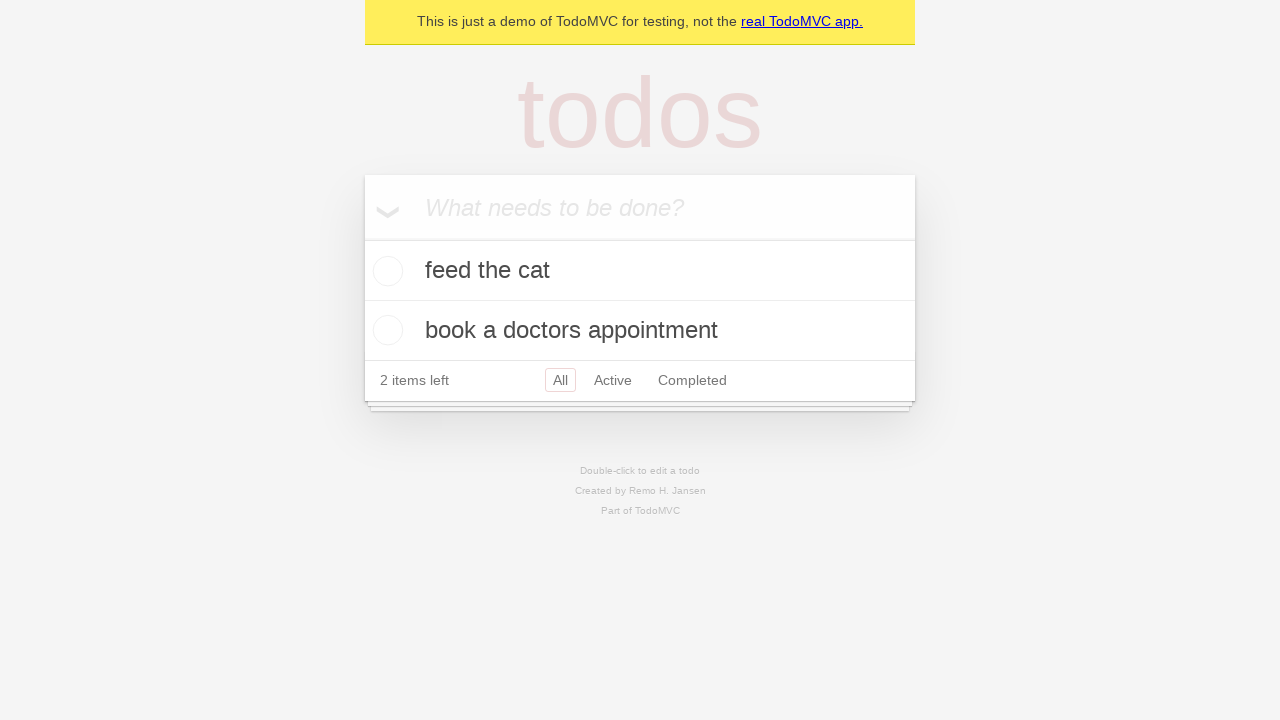